Tests marking all todo items as completed using the toggle all checkbox

Starting URL: https://demo.playwright.dev/todomvc

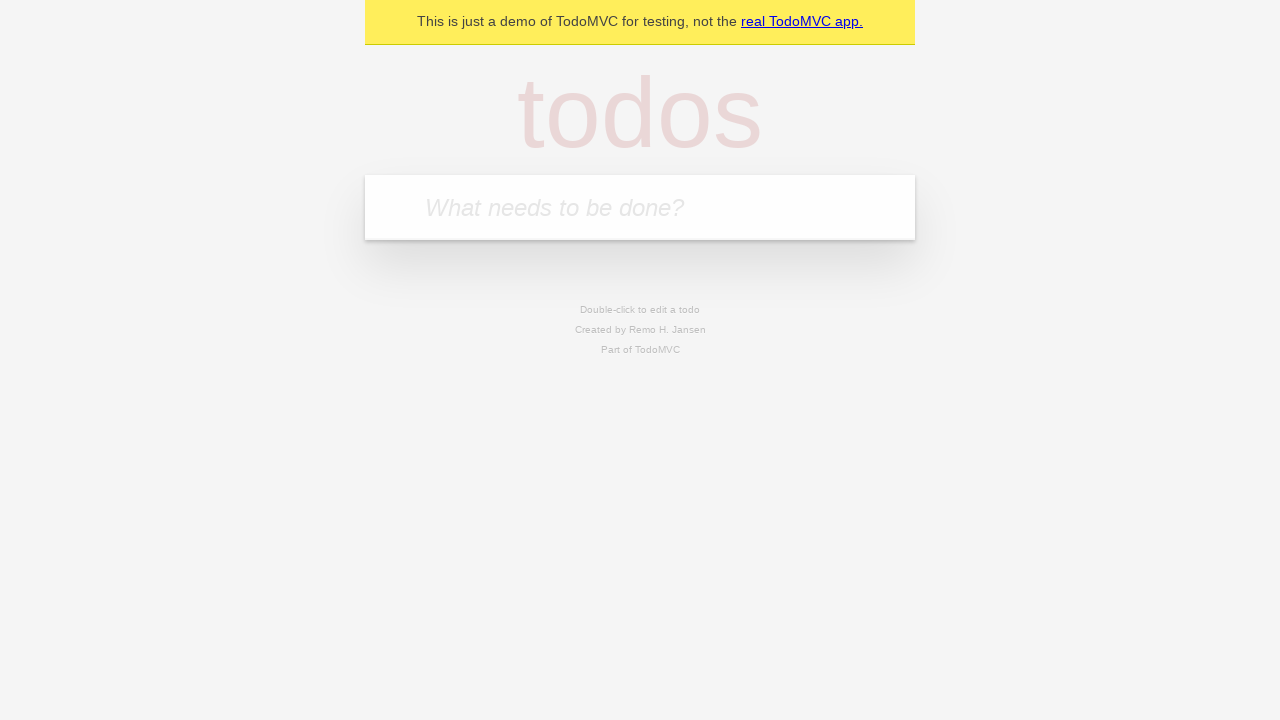

Filled todo input with 'buy some cheese' on internal:attr=[placeholder="What needs to be done?"i]
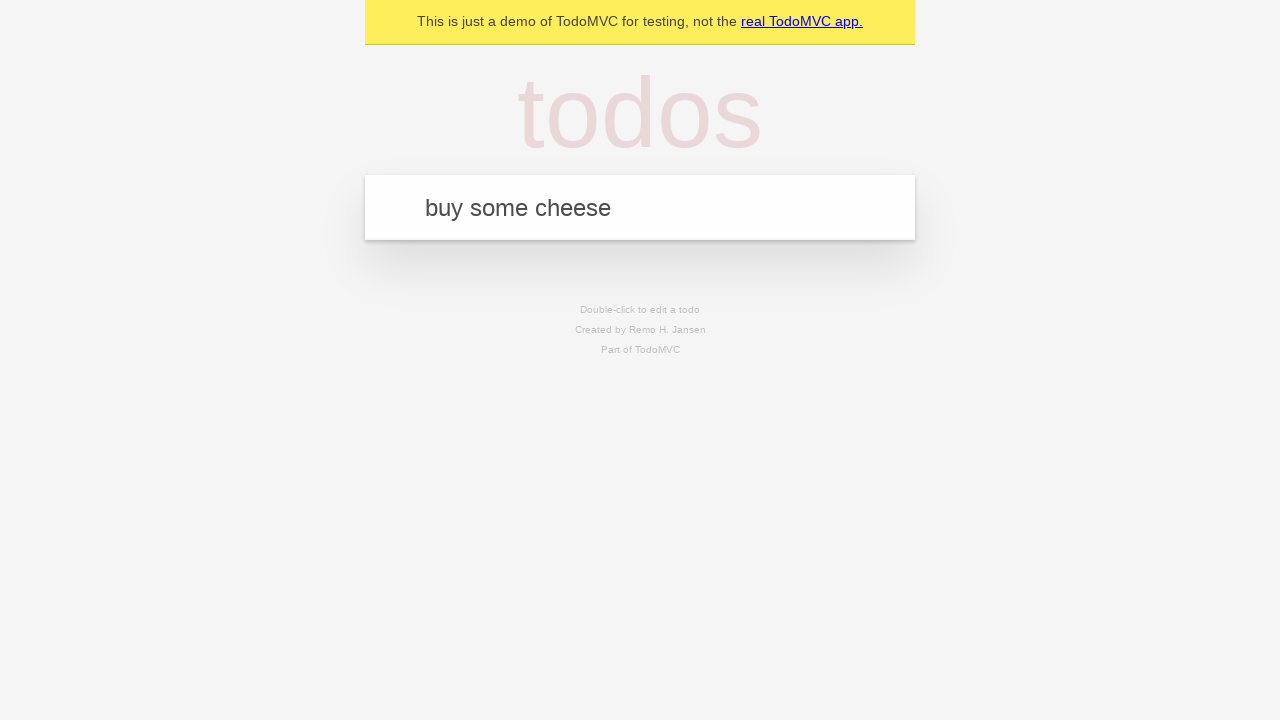

Pressed Enter to add first todo item on internal:attr=[placeholder="What needs to be done?"i]
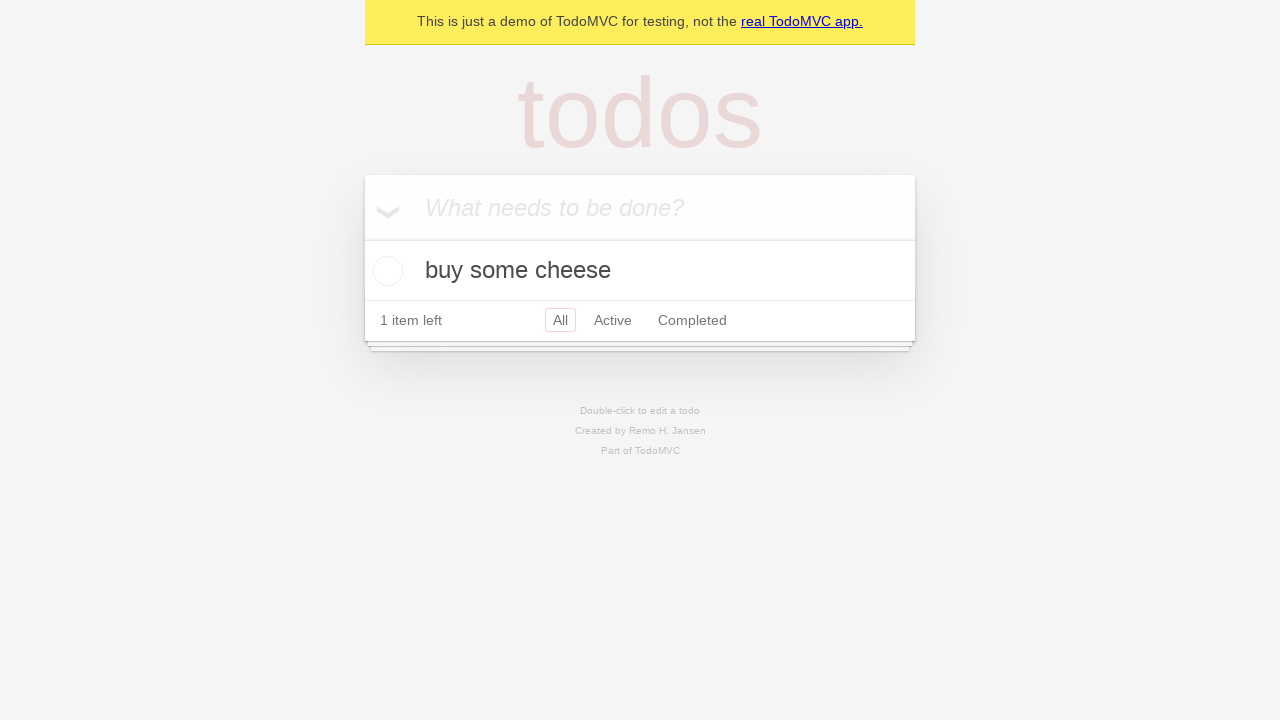

Filled todo input with 'feed the cat' on internal:attr=[placeholder="What needs to be done?"i]
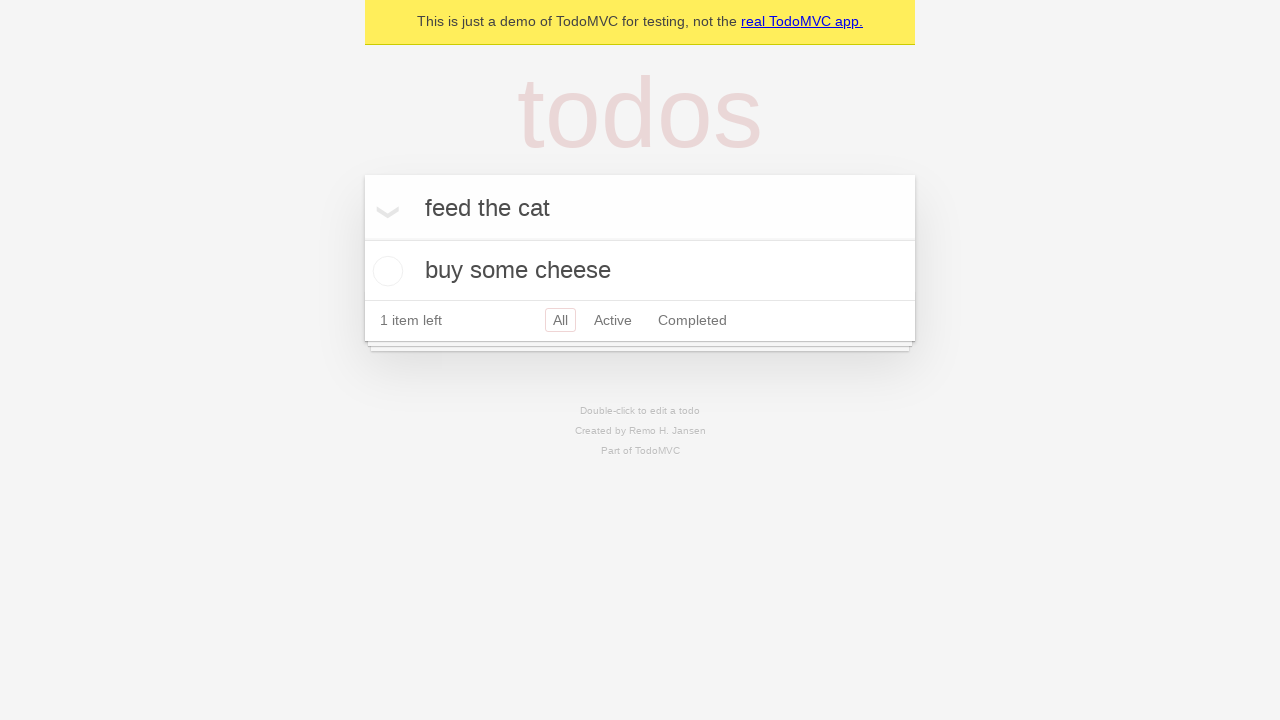

Pressed Enter to add second todo item on internal:attr=[placeholder="What needs to be done?"i]
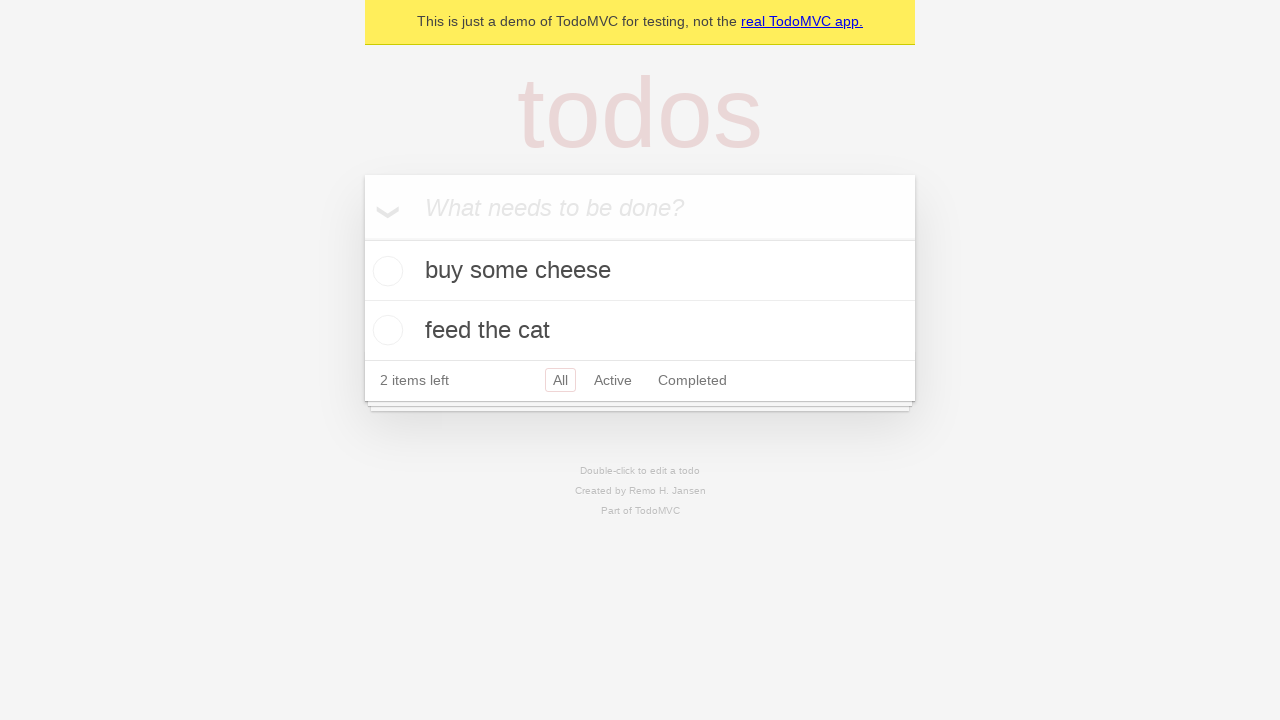

Filled todo input with 'book a doctors appointment' on internal:attr=[placeholder="What needs to be done?"i]
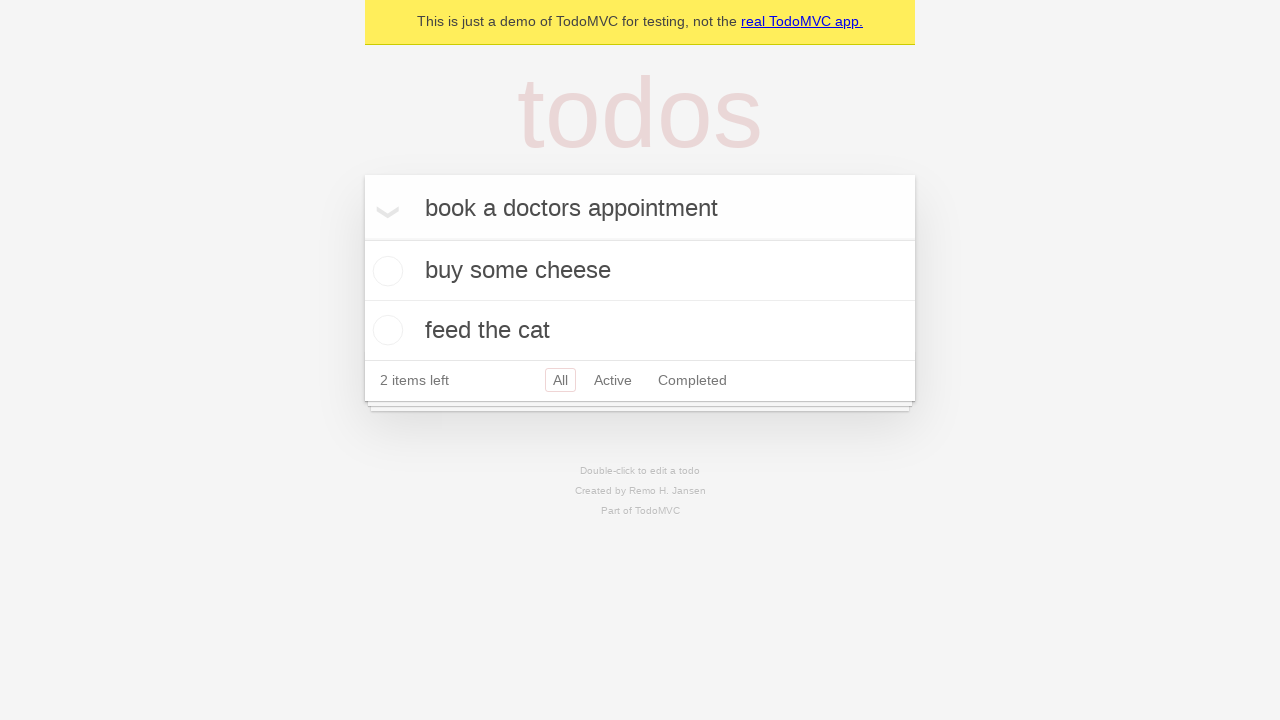

Pressed Enter to add third todo item on internal:attr=[placeholder="What needs to be done?"i]
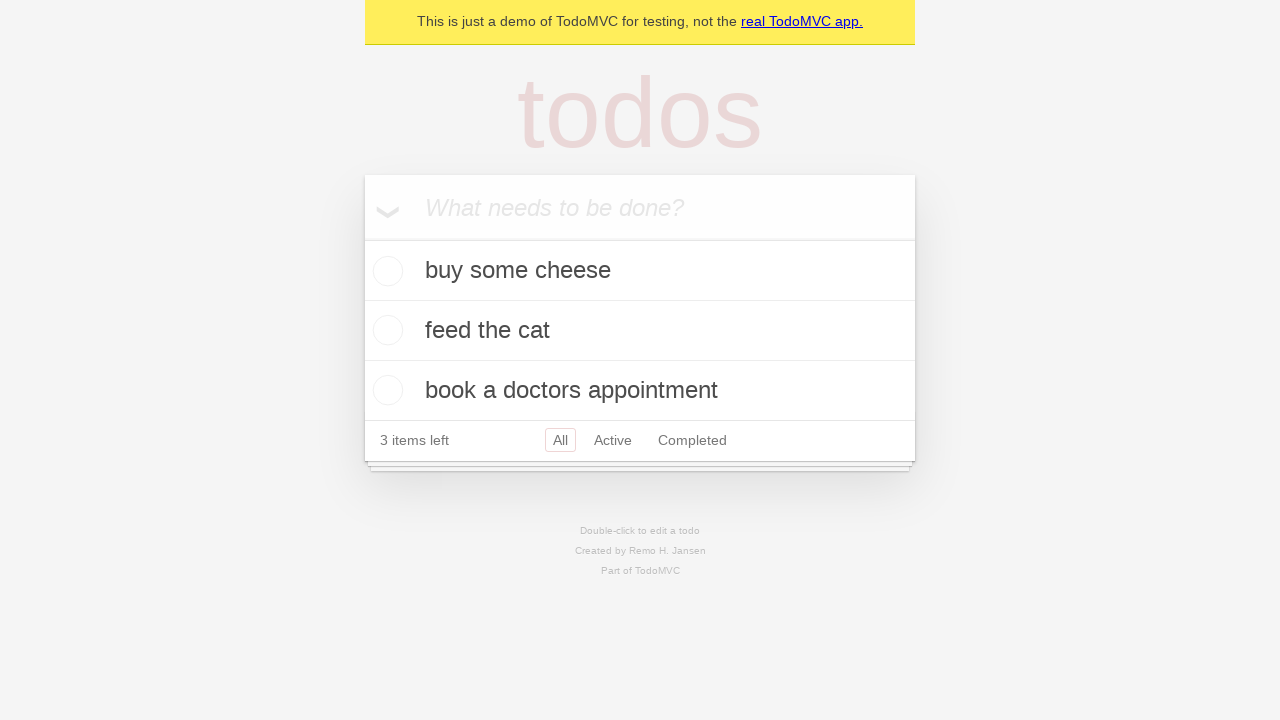

Clicked 'Mark all as complete' checkbox to mark all items as completed at (362, 238) on internal:label="Mark all as complete"i
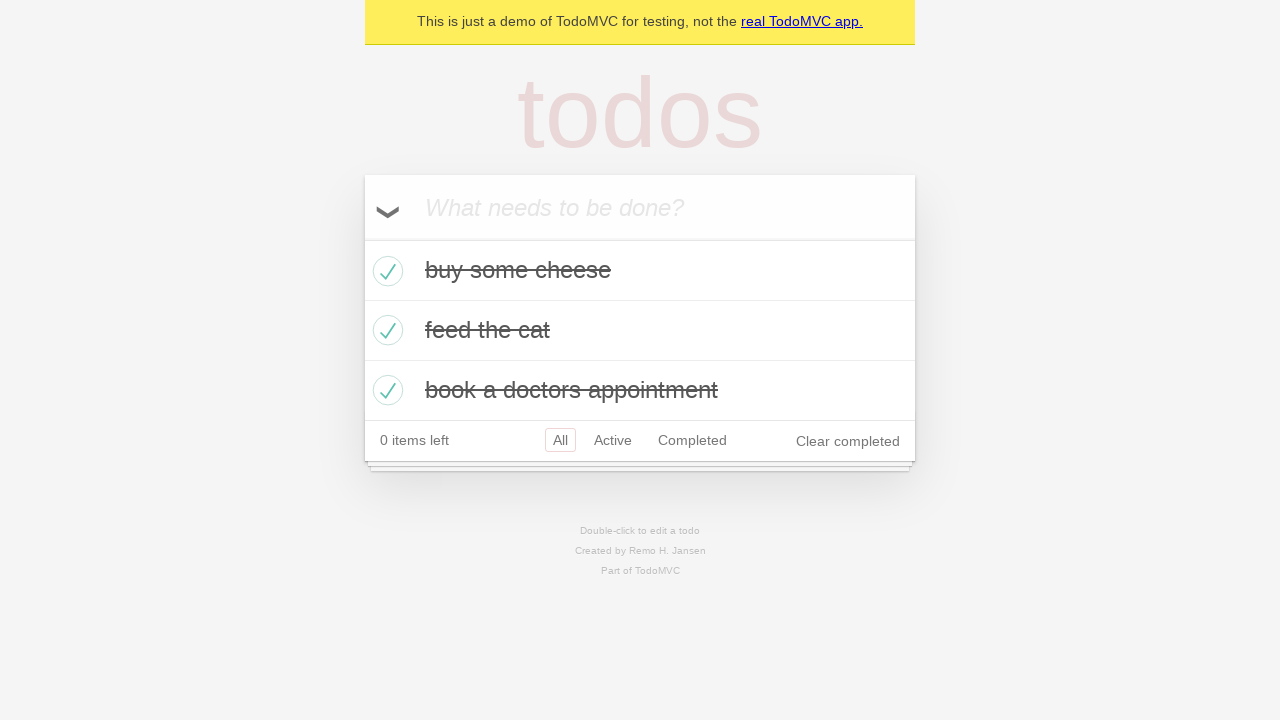

Verified all todo items are marked as completed
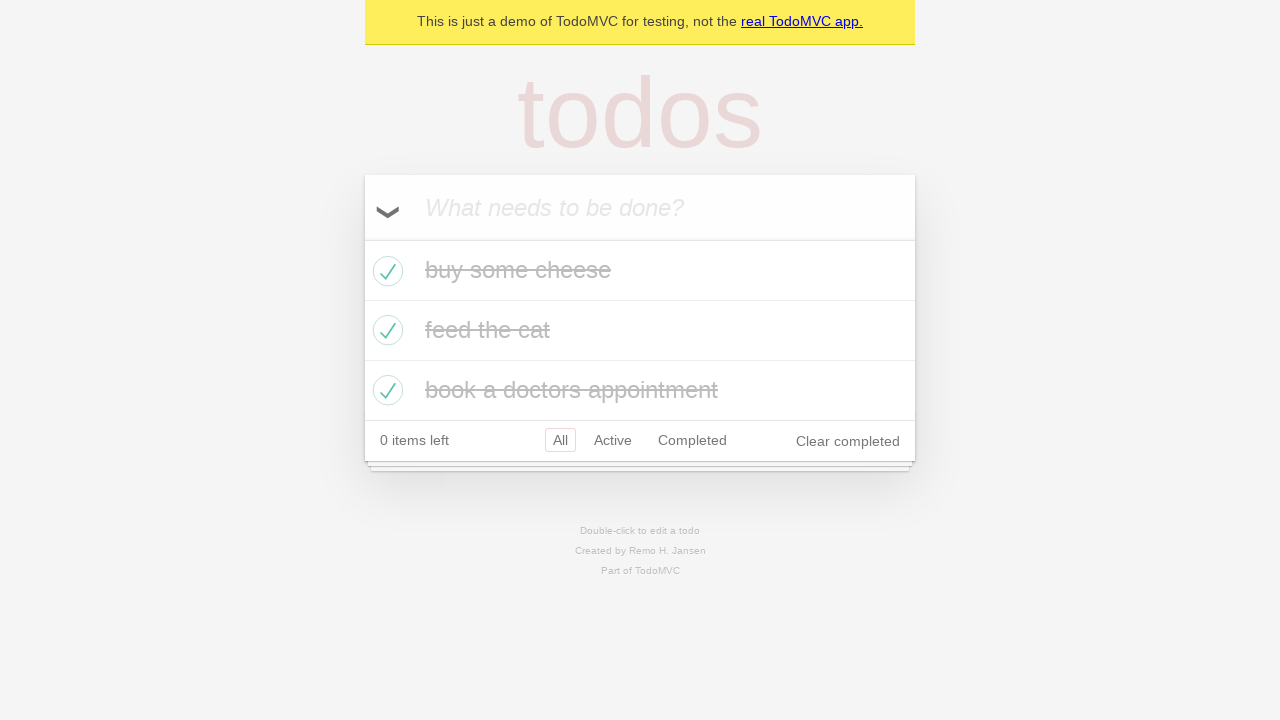

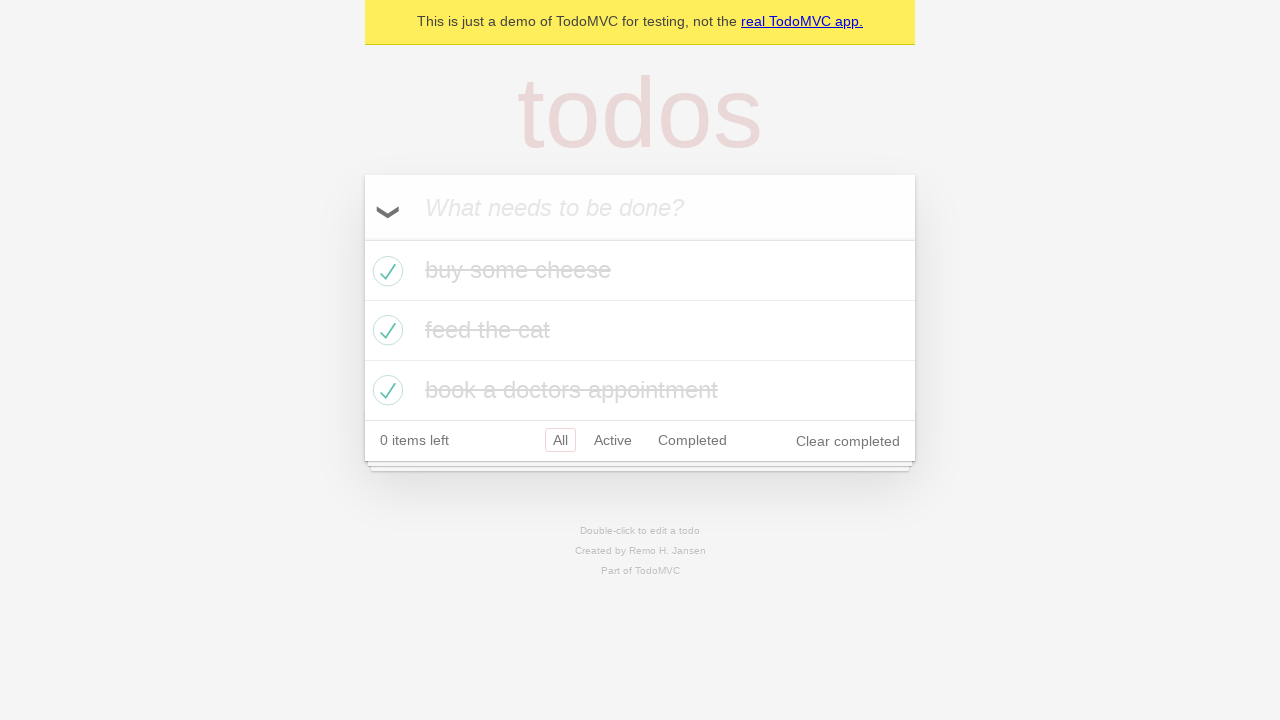